Tests frame navigation and window management operations on the Oracle Java API documentation page, including switching between frames and manipulating window size and position

Starting URL: https://docs.oracle.com/javase/8/docs/api/

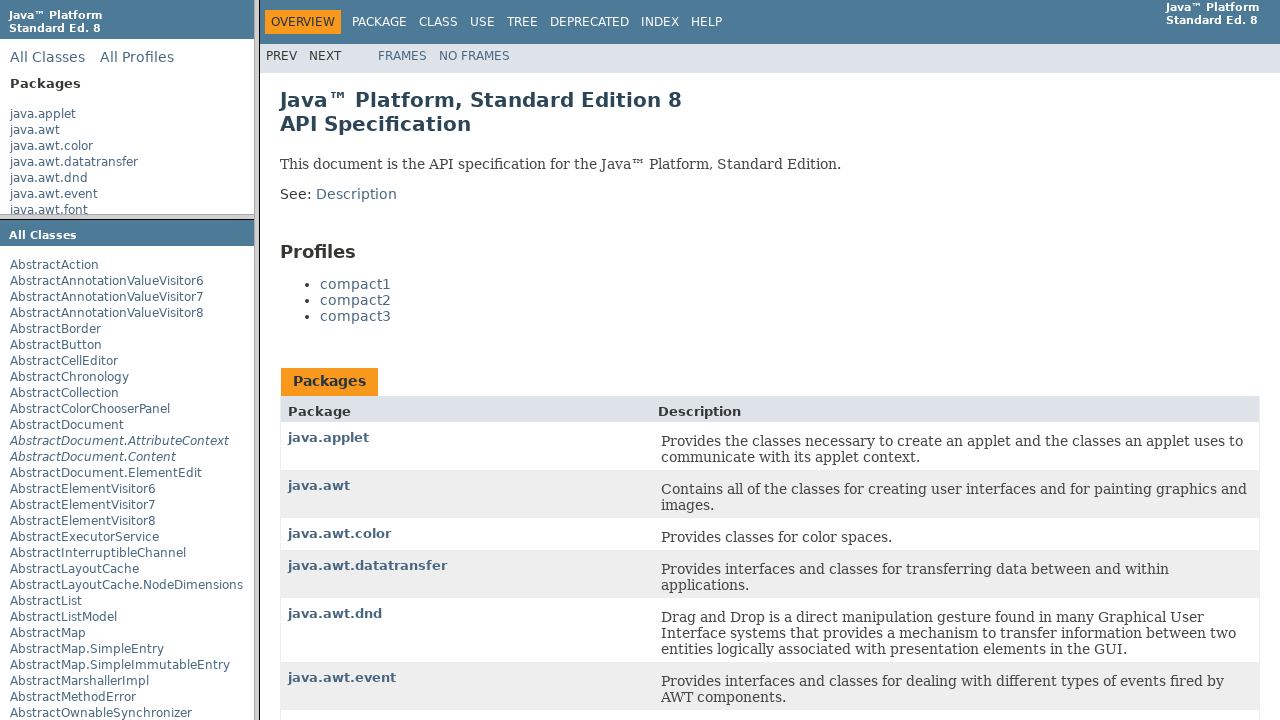

Switched to packageFrame iframe
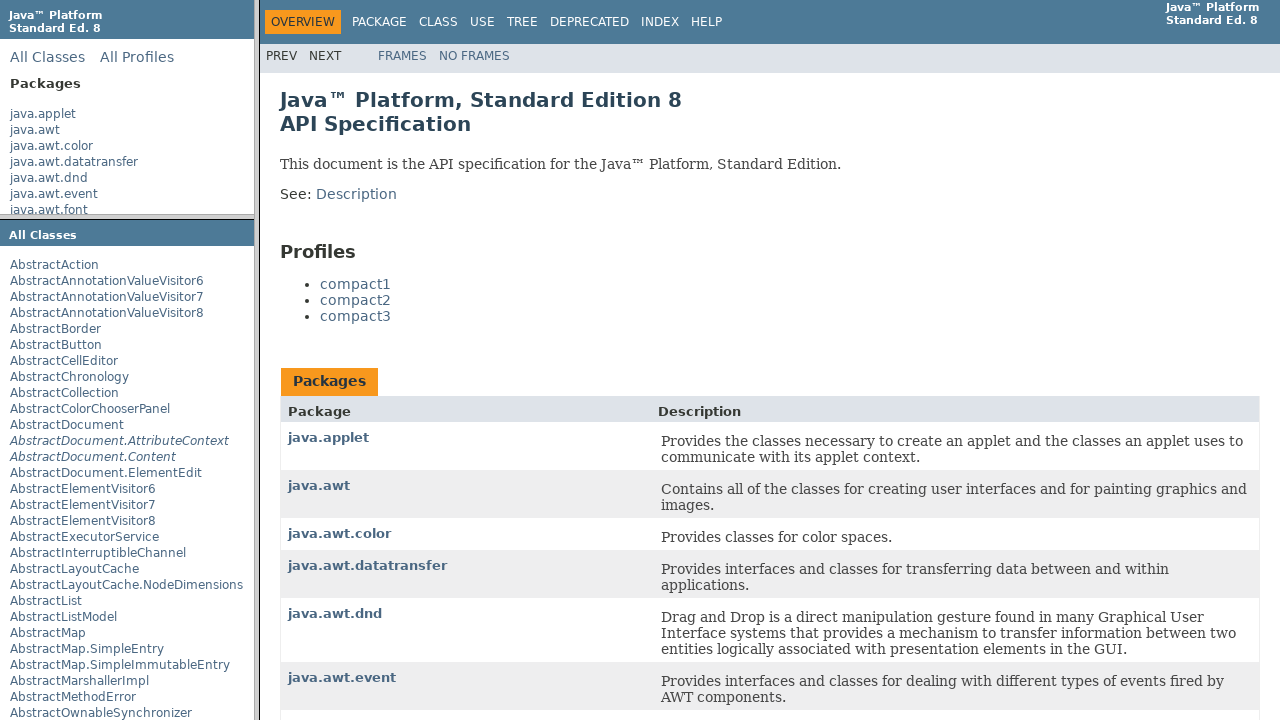

Switched to classFrame iframe
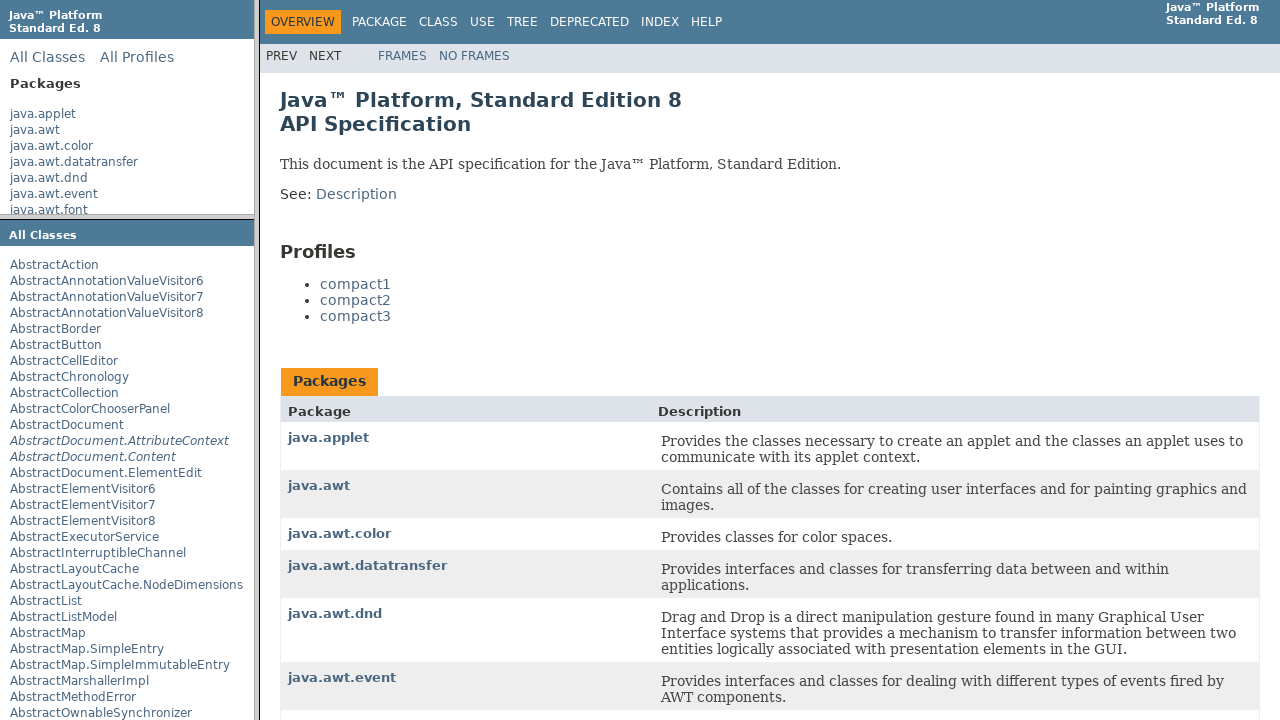

Retrieved current viewport size
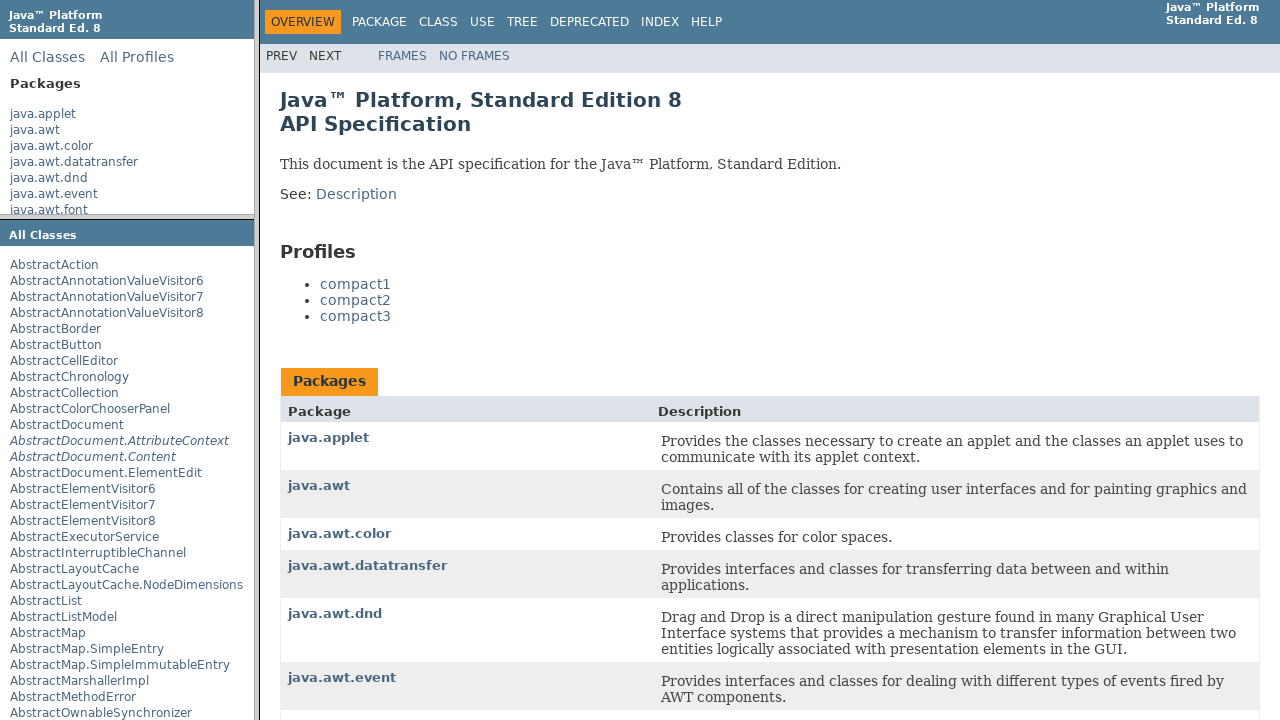

Set viewport size to 800x600
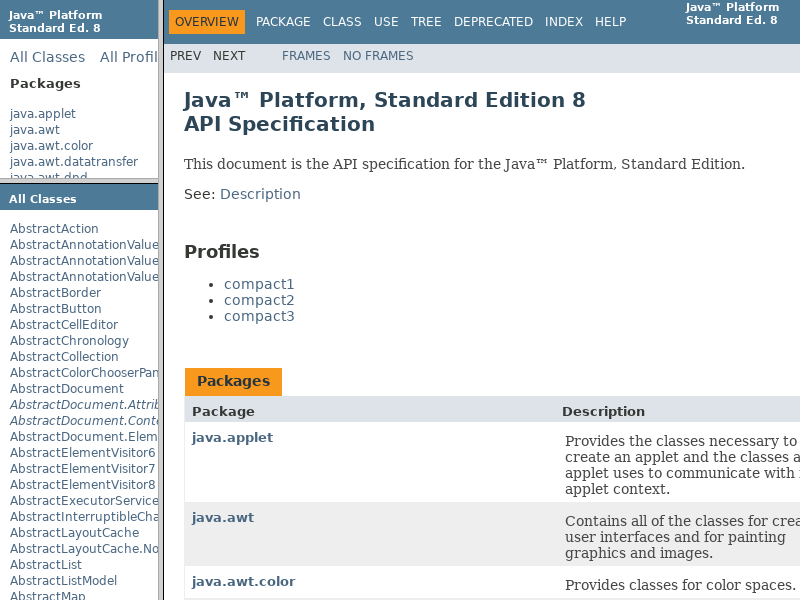

Set viewport to maximize-like dimensions (1920x1080)
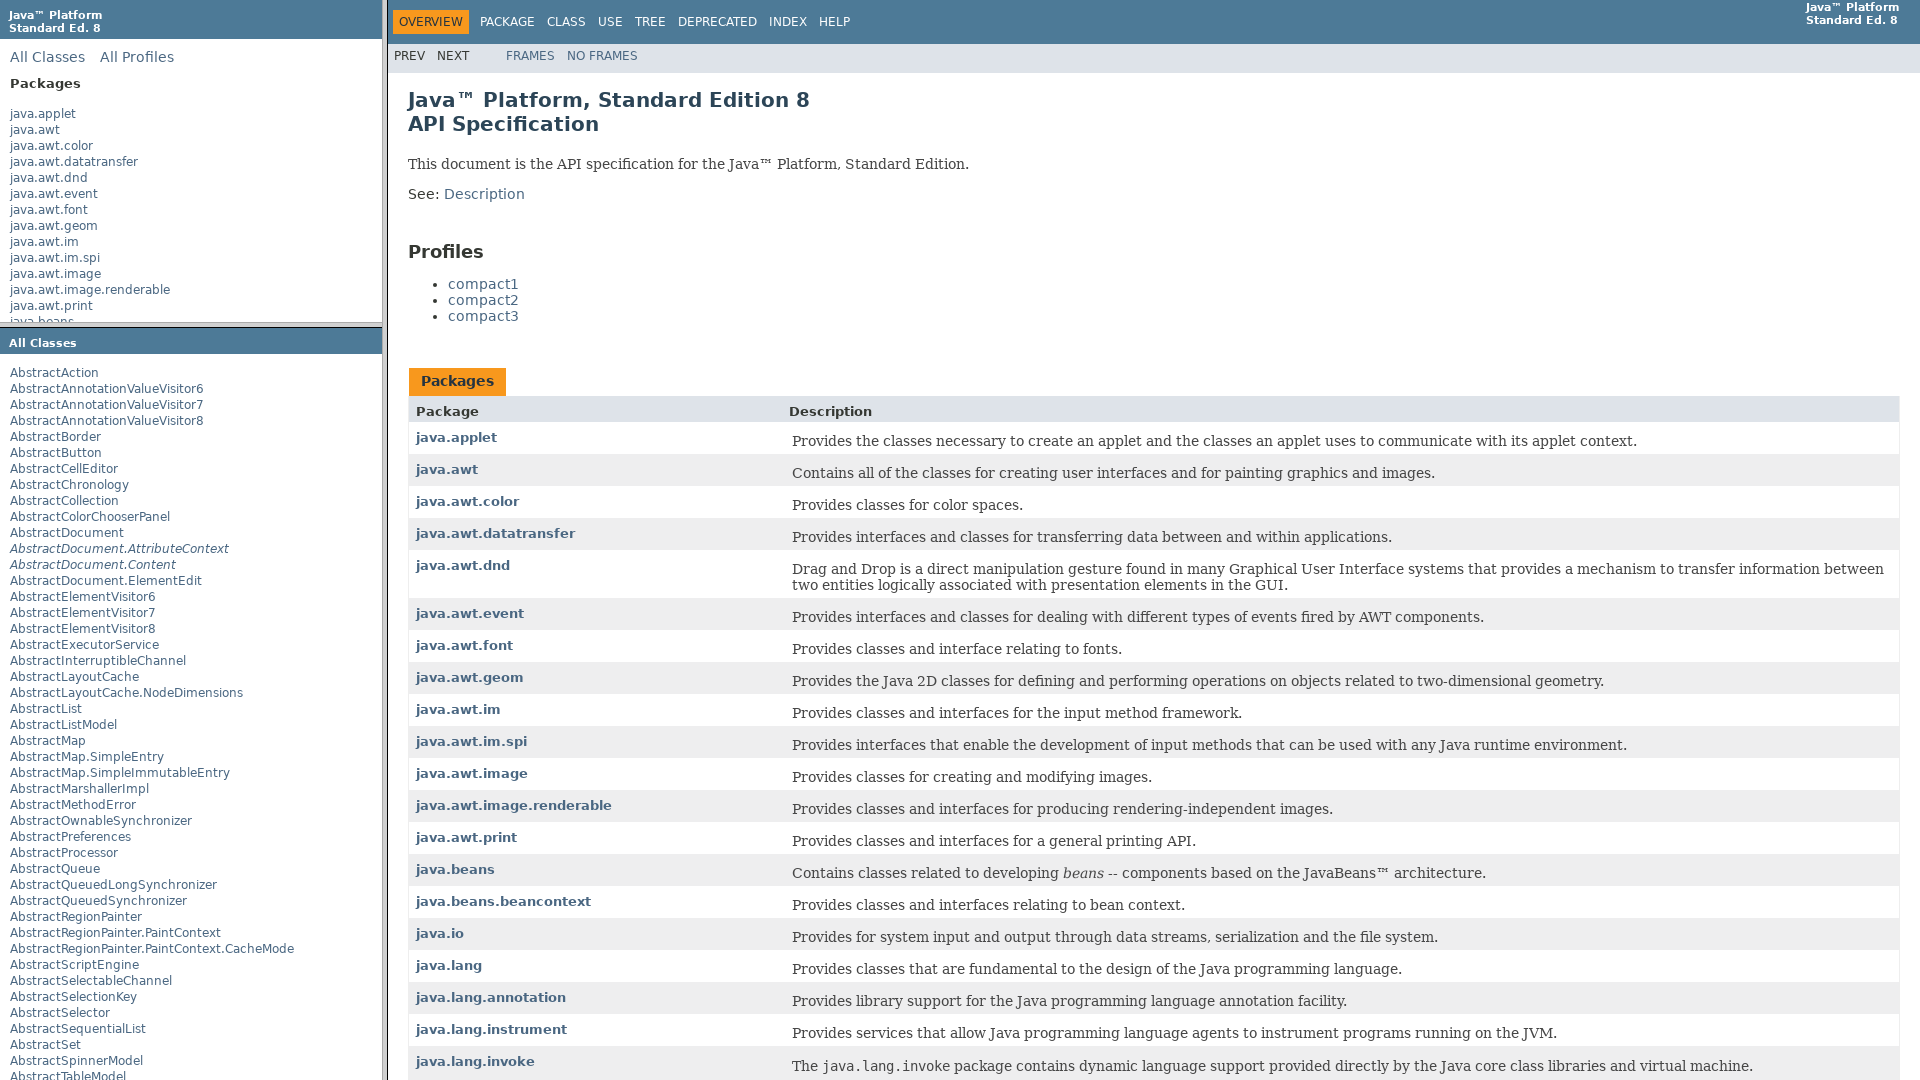

Set viewport to fullscreen-like dimensions (1920x1080)
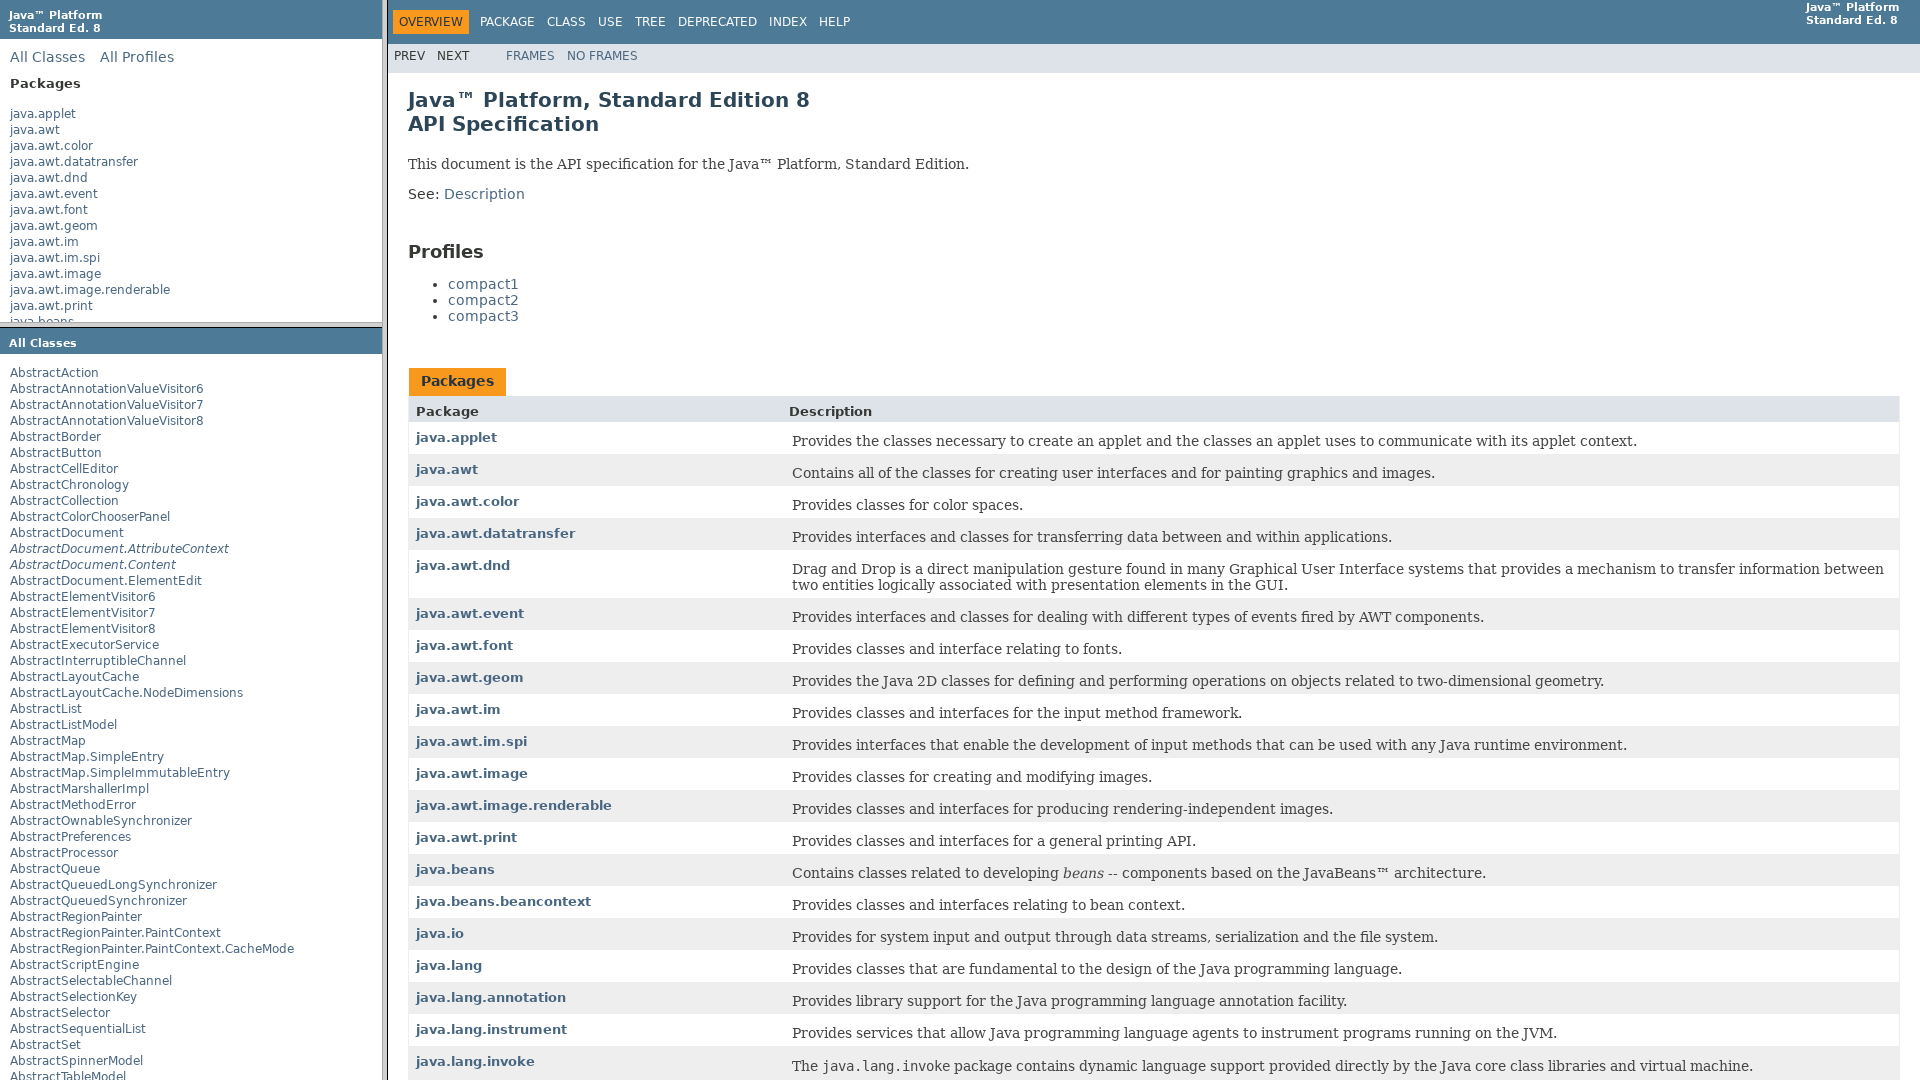

Waited for 3 seconds
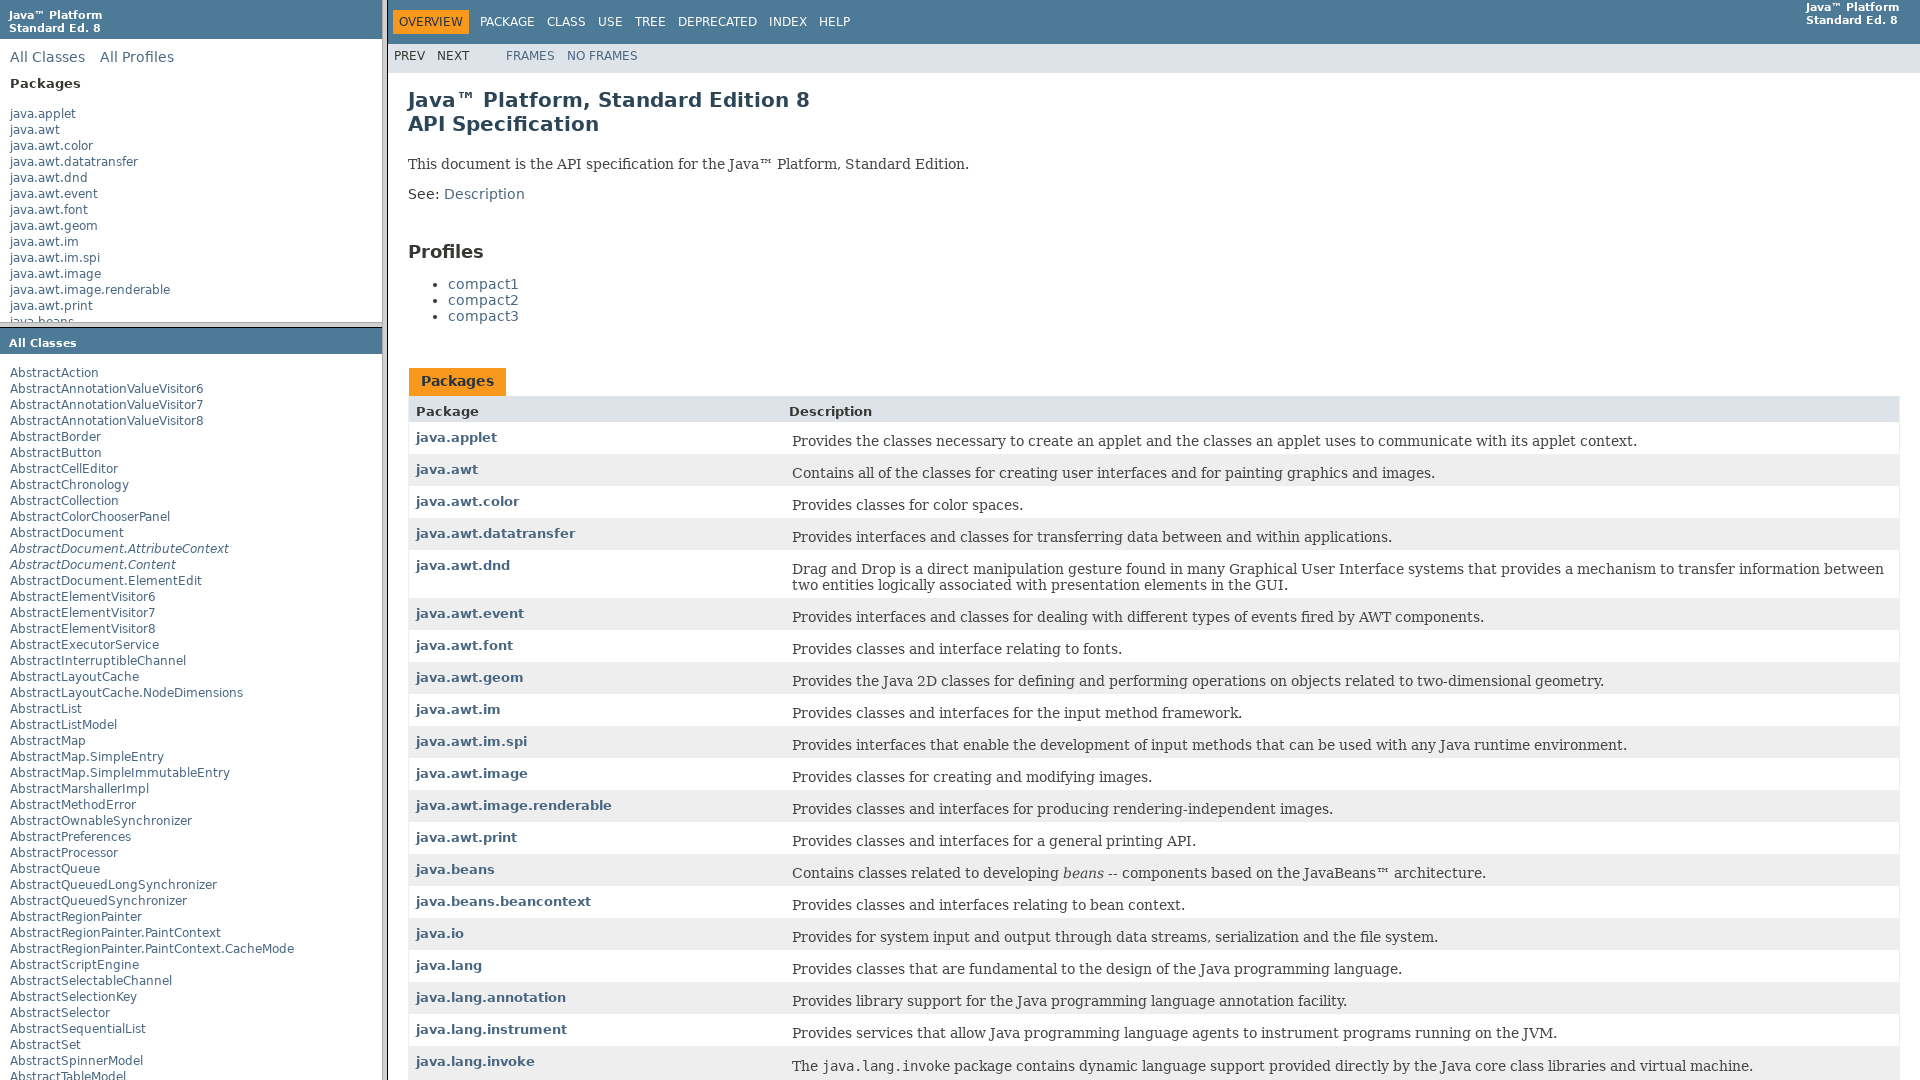

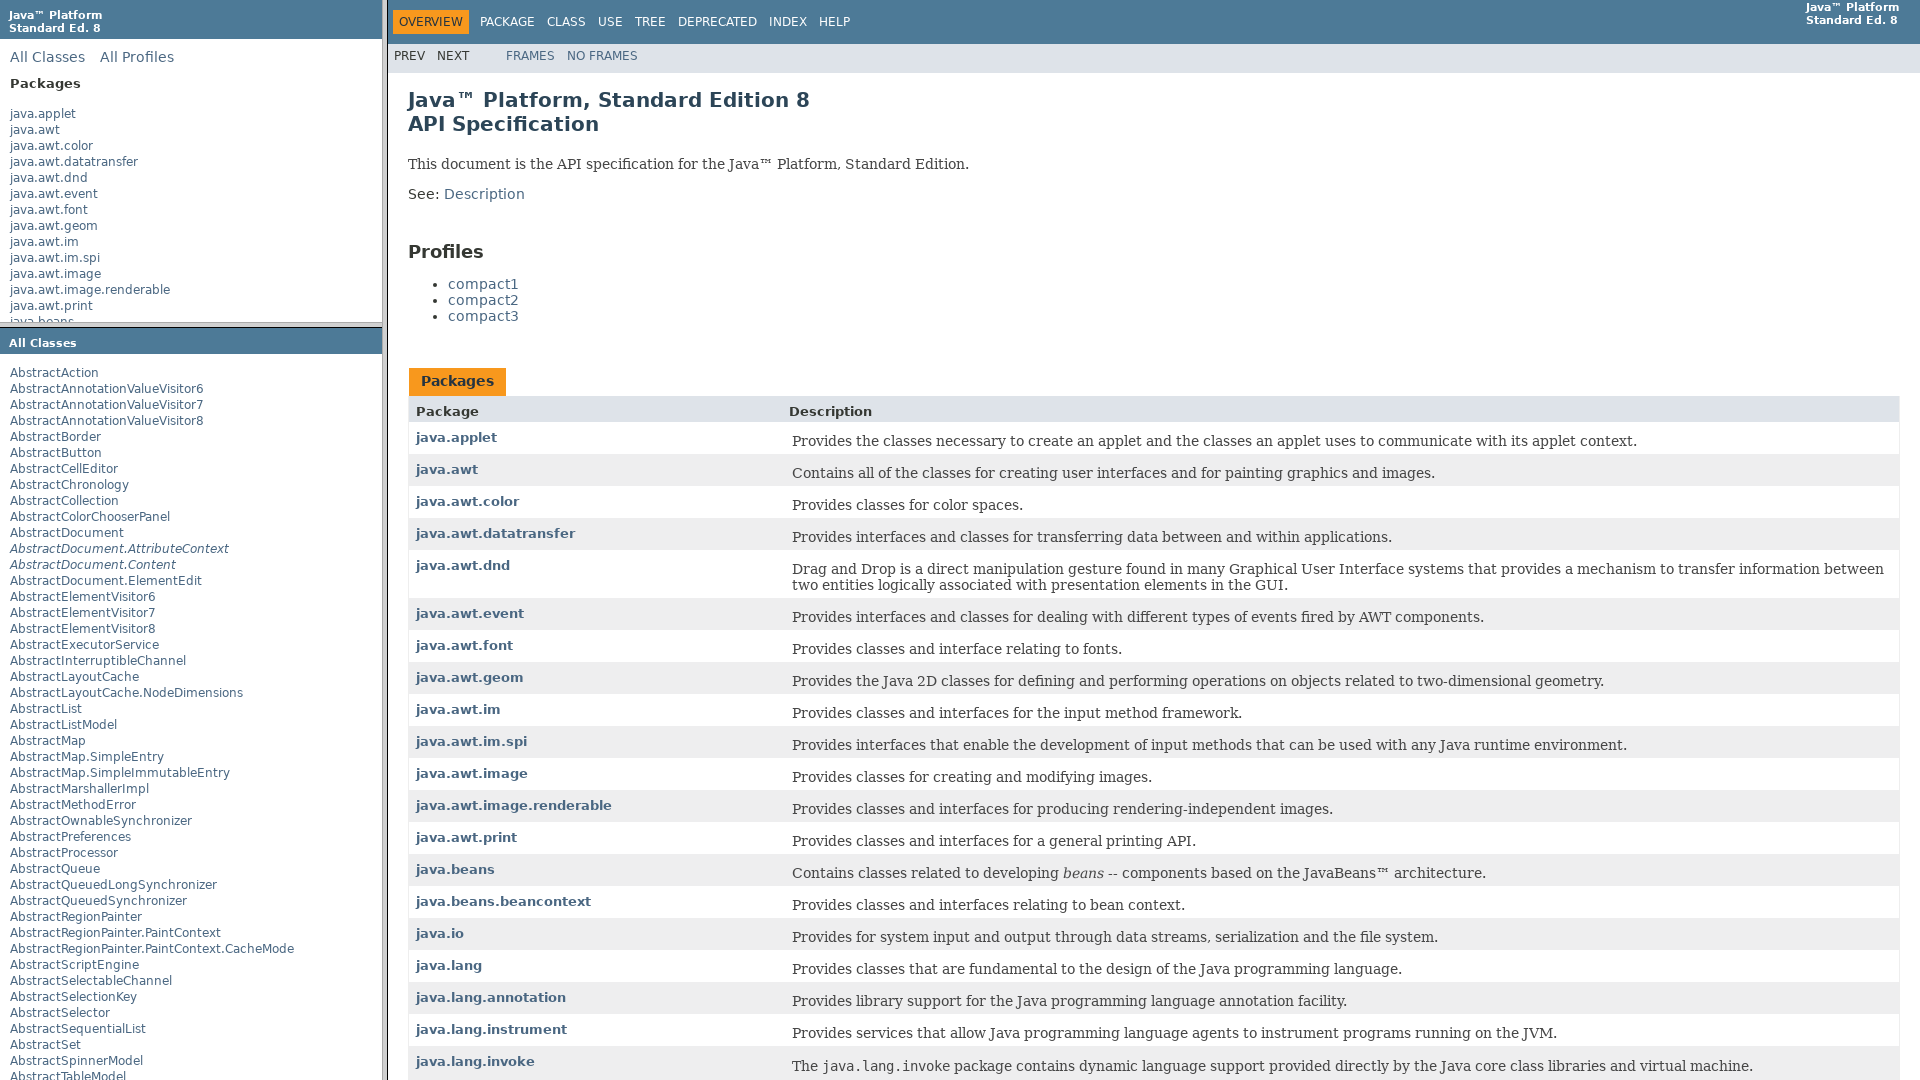